Tests CSS selector locators on a text-box form page by finding input elements using various CSS selector strategies and verifying their attributes.

Starting URL: https://demoqa.com/text-box

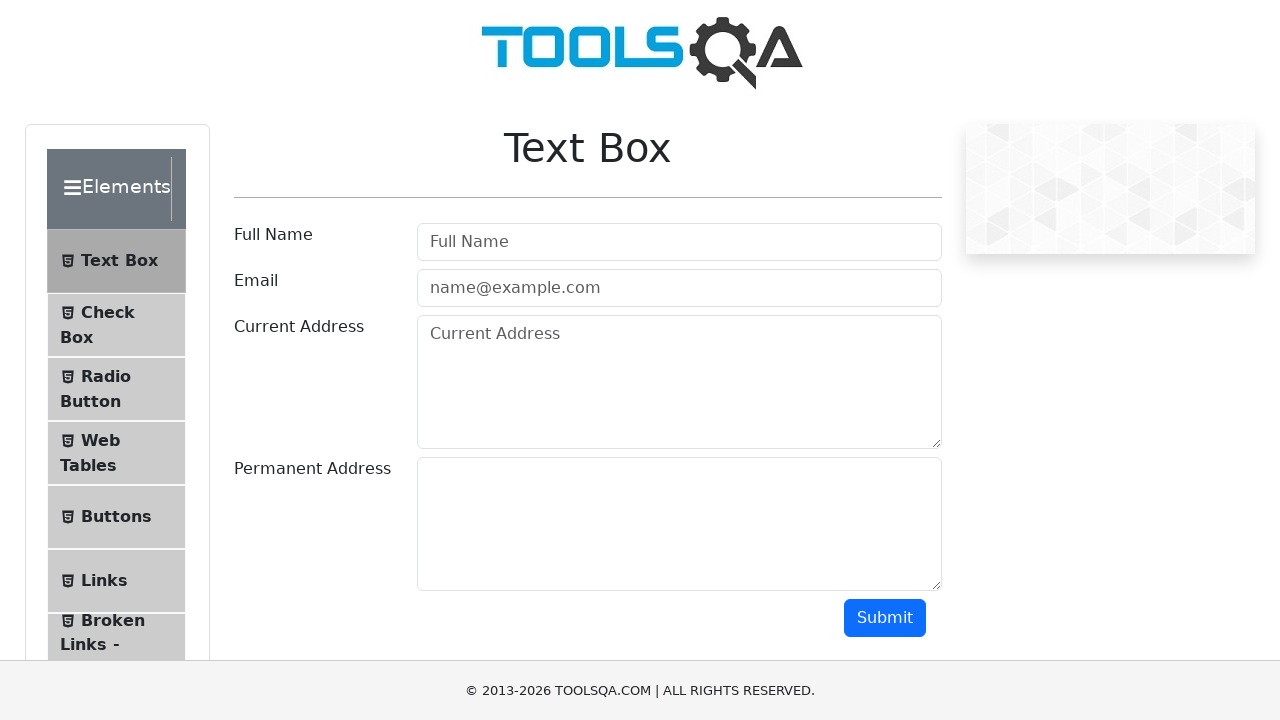

Navigated to text-box form page
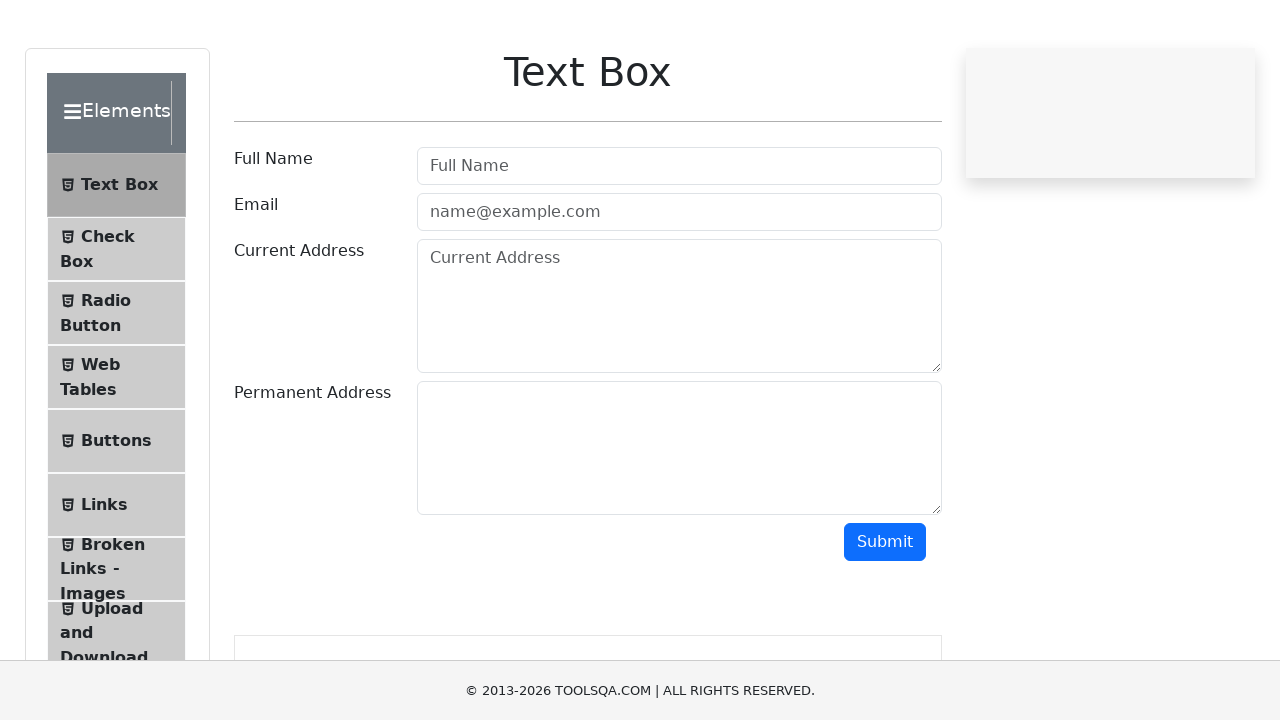

Located first input element using CSS selector 'input'
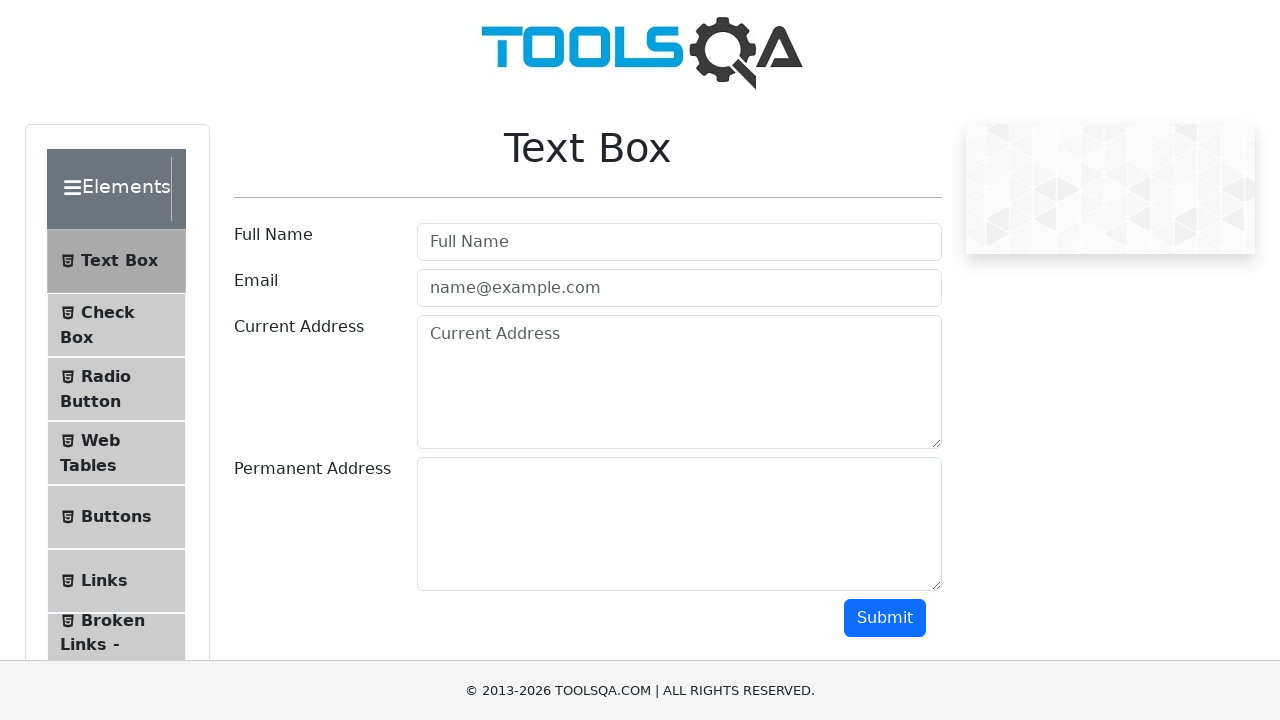

Retrieved placeholder attribute from first input: 'Full Name'
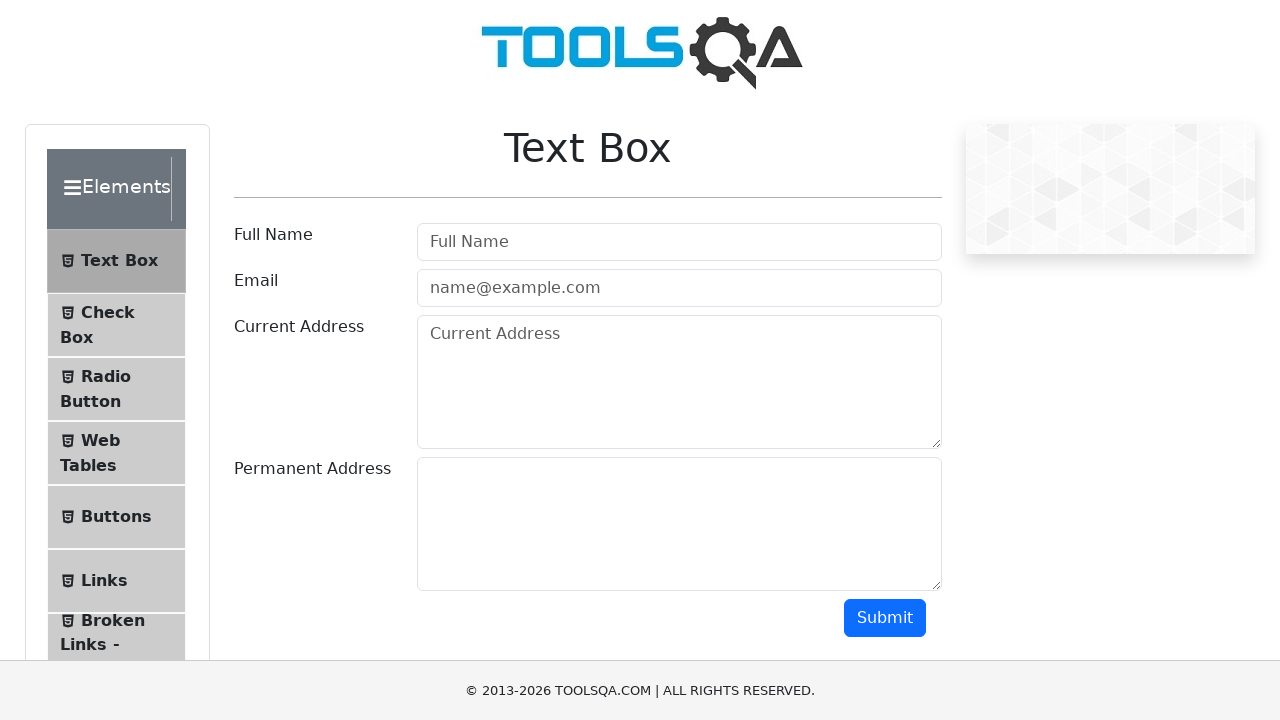

Located email input using CSS selector 'input[type='email']'
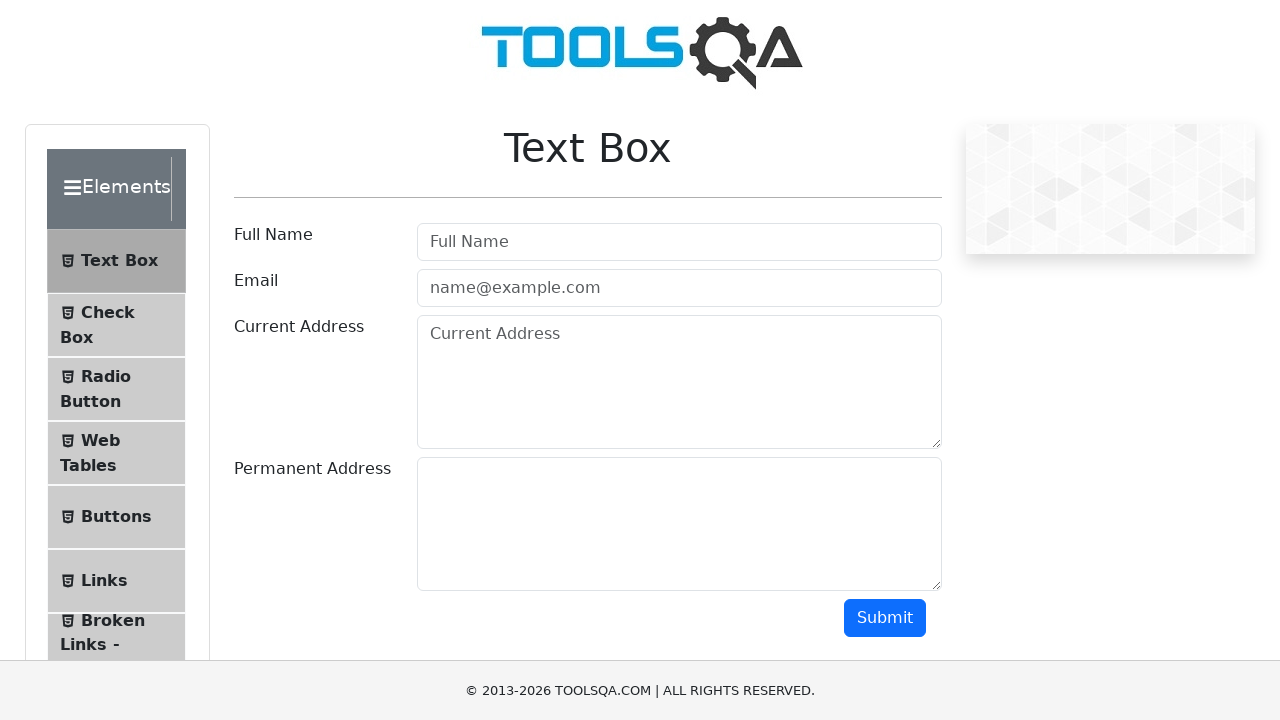

Retrieved placeholder attribute from email input: 'name@example.com'
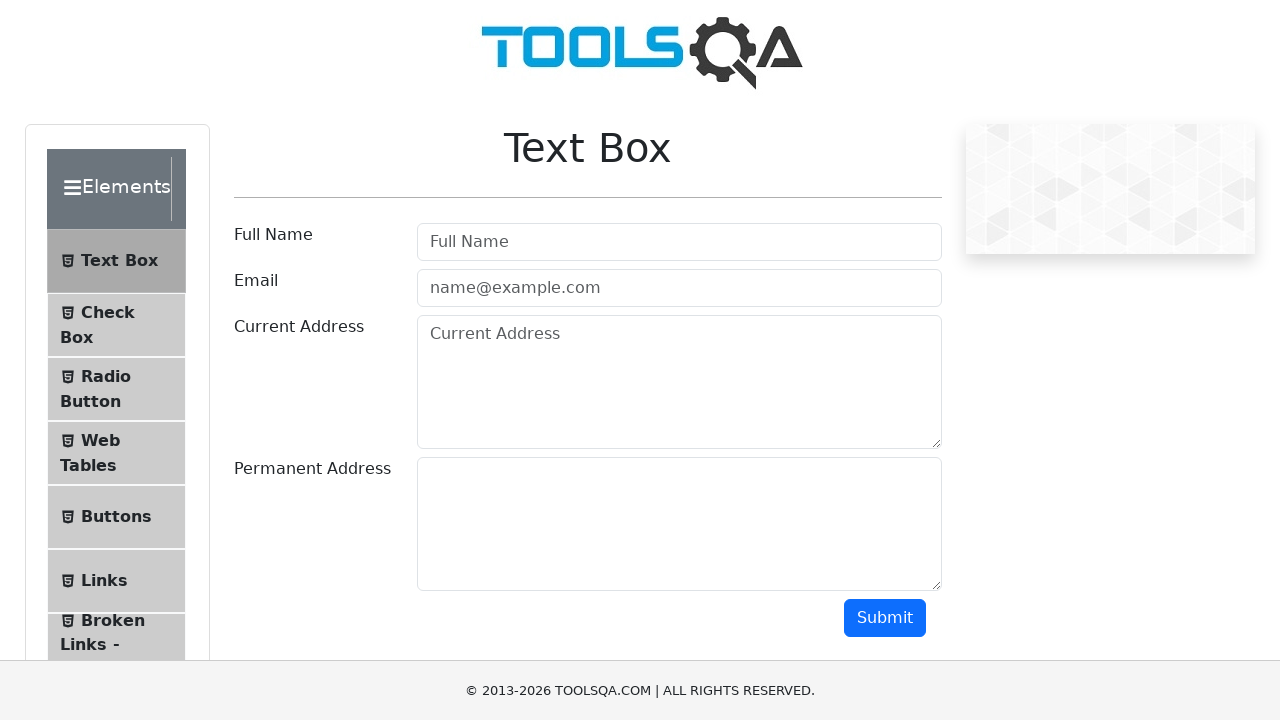

Located current address element using CSS selector '#currentAddress'
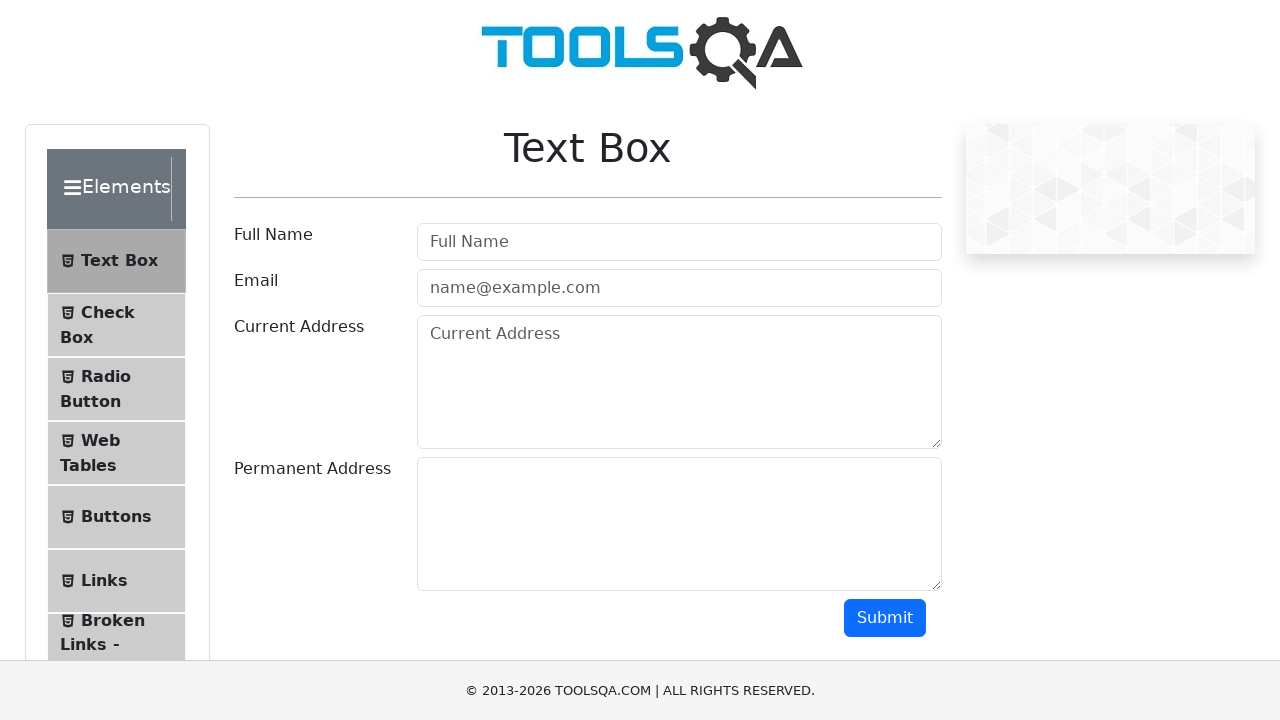

Retrieved tag name from current address element: 'textarea'
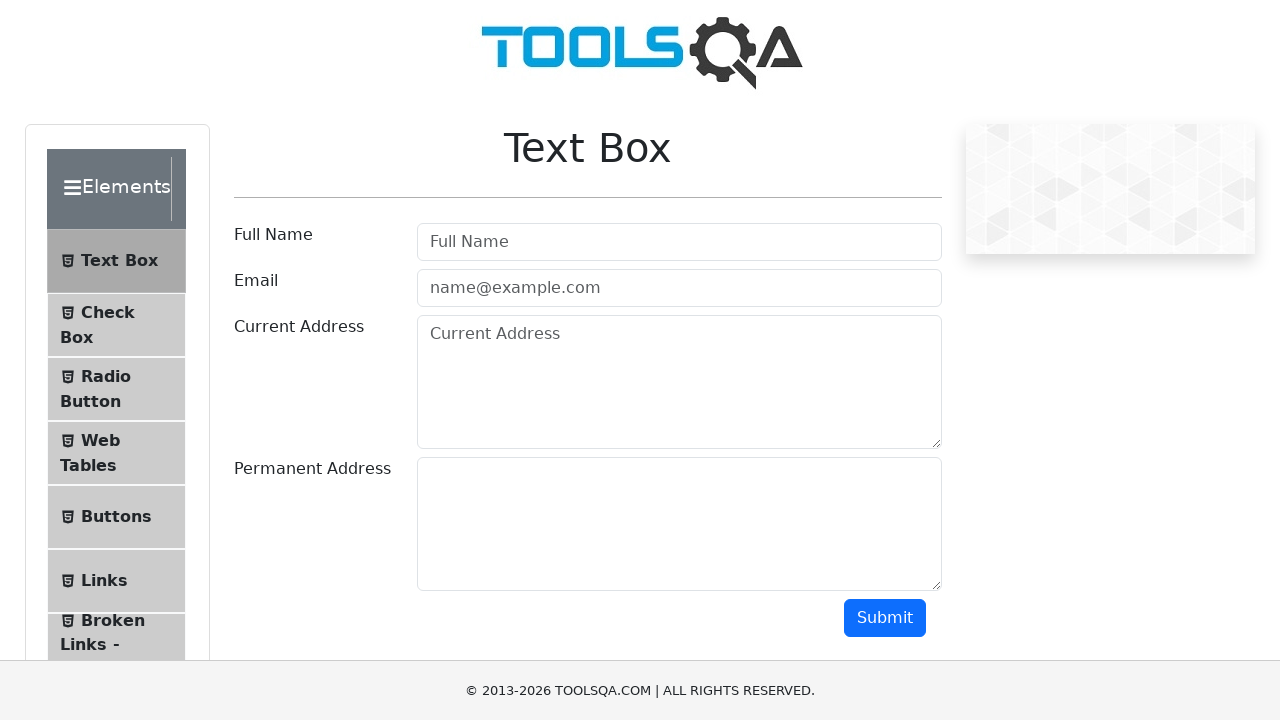

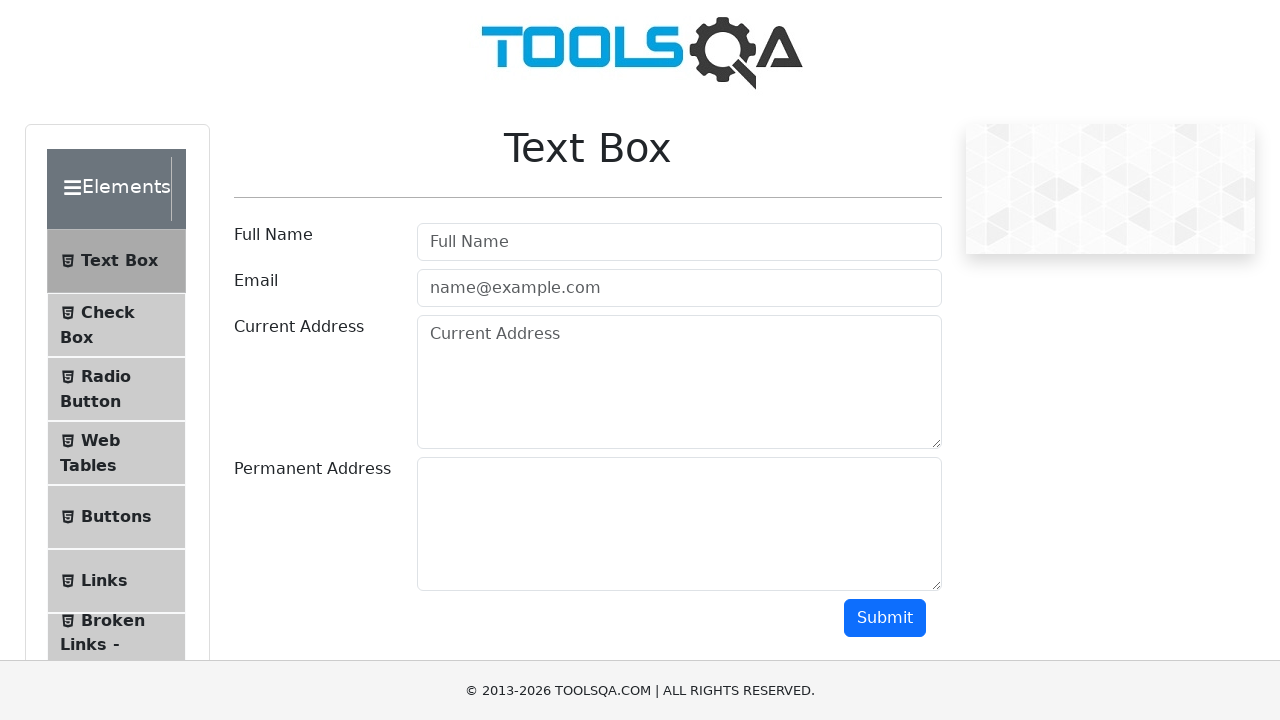